Tests the text box form on demoqa.com by filling in name, email, current address, and permanent address fields, then submitting the form and verifying the entered data appears in the output section.

Starting URL: https://demoqa.com/text-box

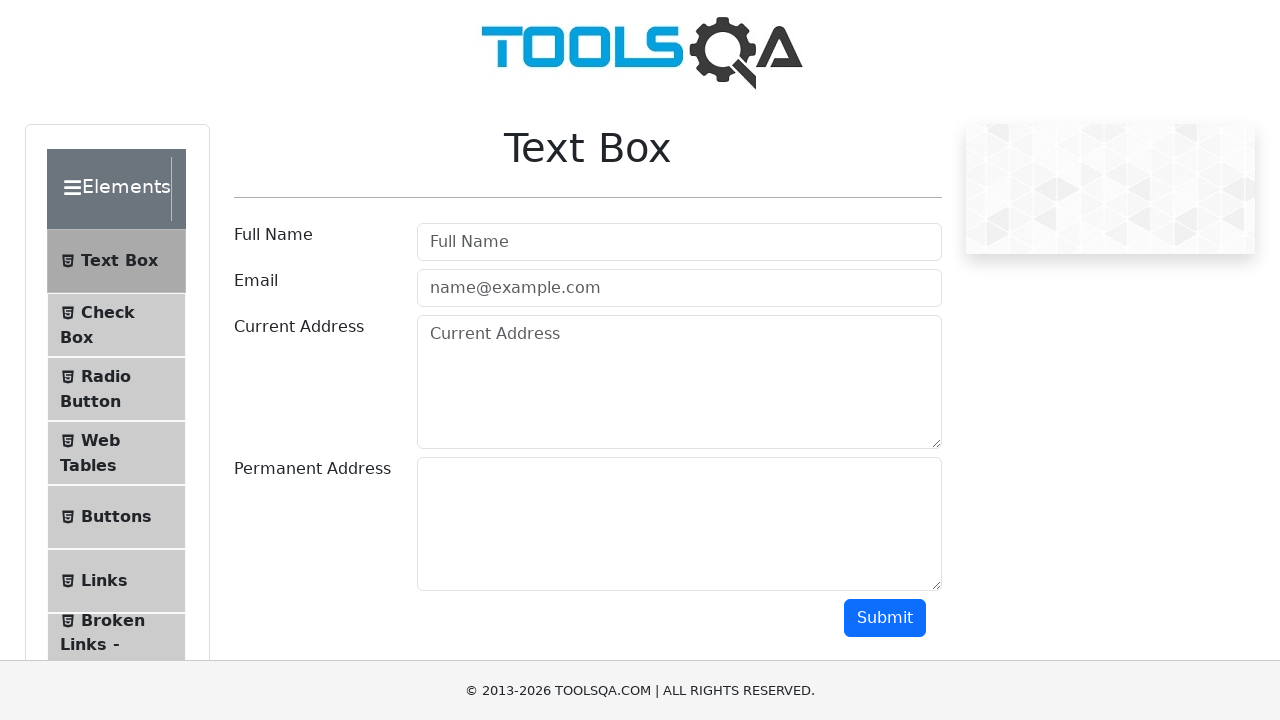

Filled name field with 'Dmitry Pestunov' on #userName
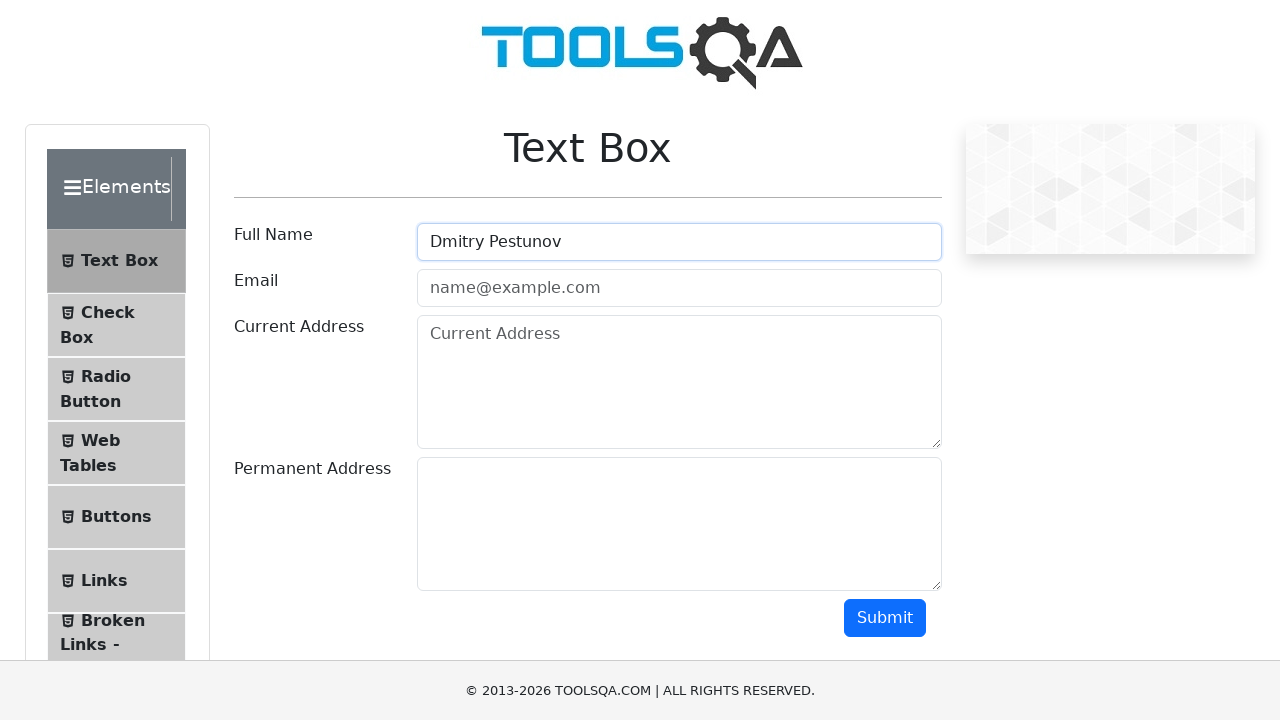

Filled email field with 'pestynoff@gmail.com' on #userEmail
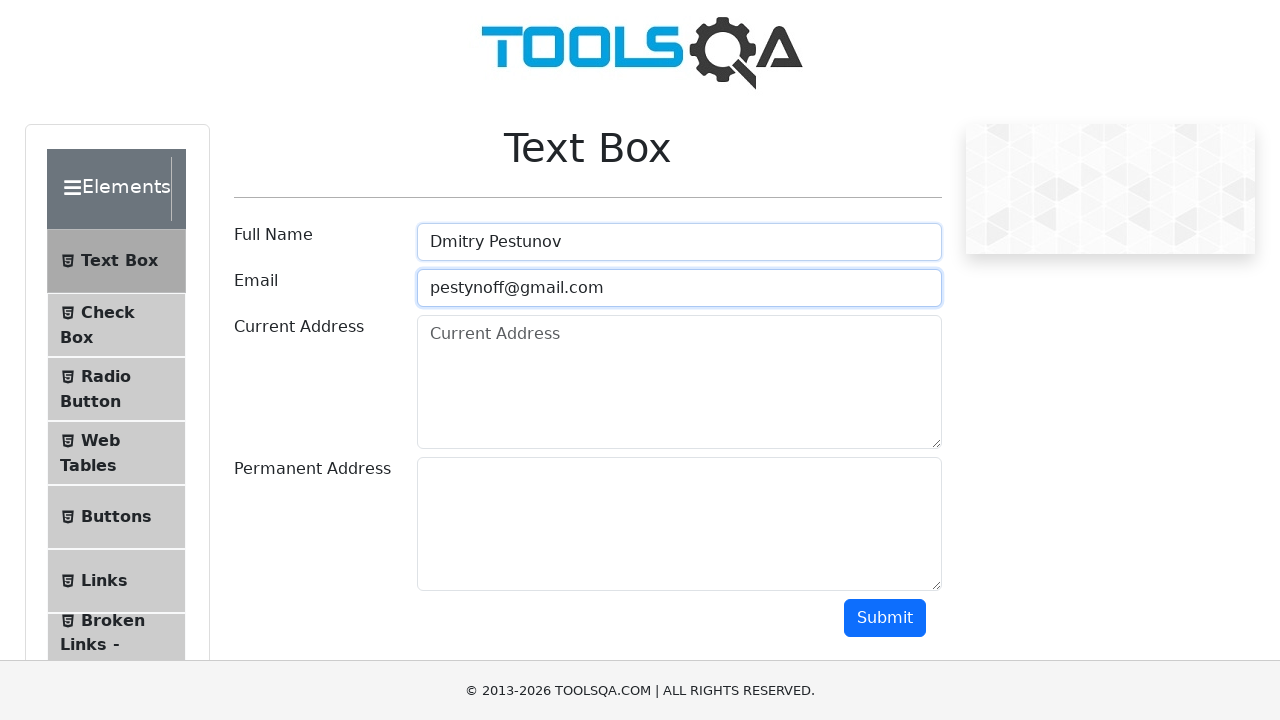

Filled current address field with 'Poznan' on #currentAddress
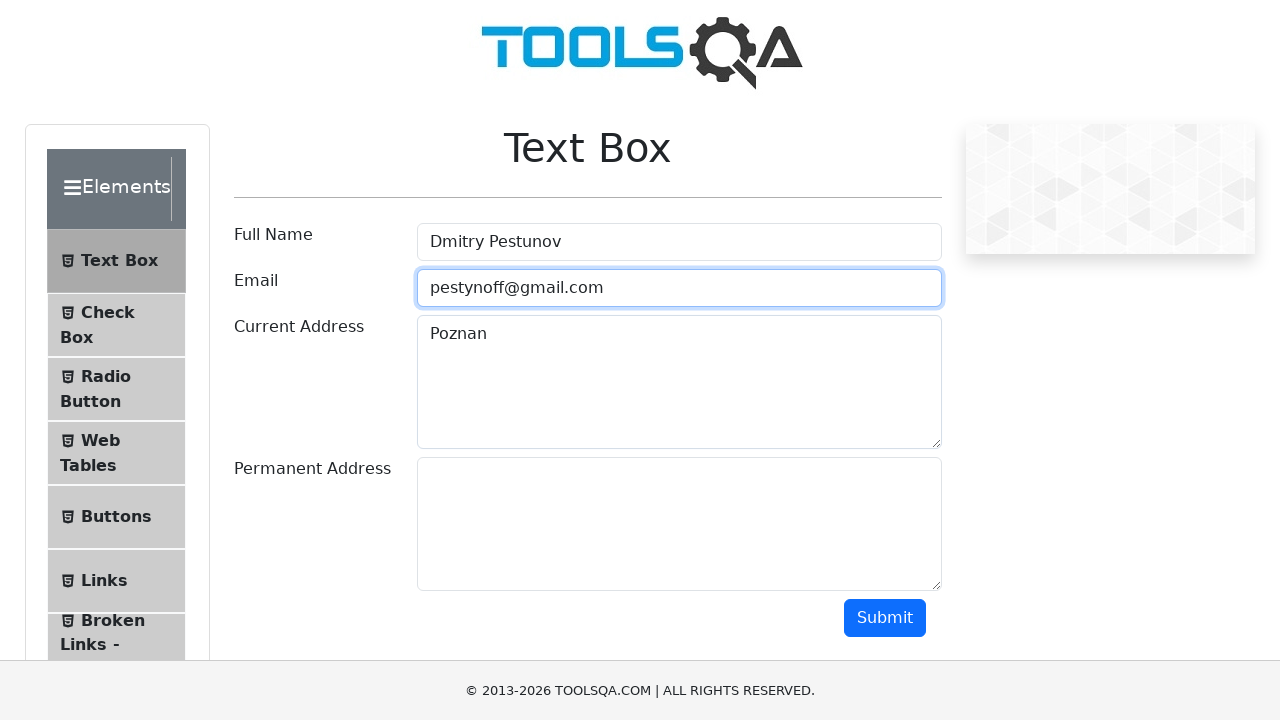

Filled permanent address field with 'Gomel' on #permanentAddress
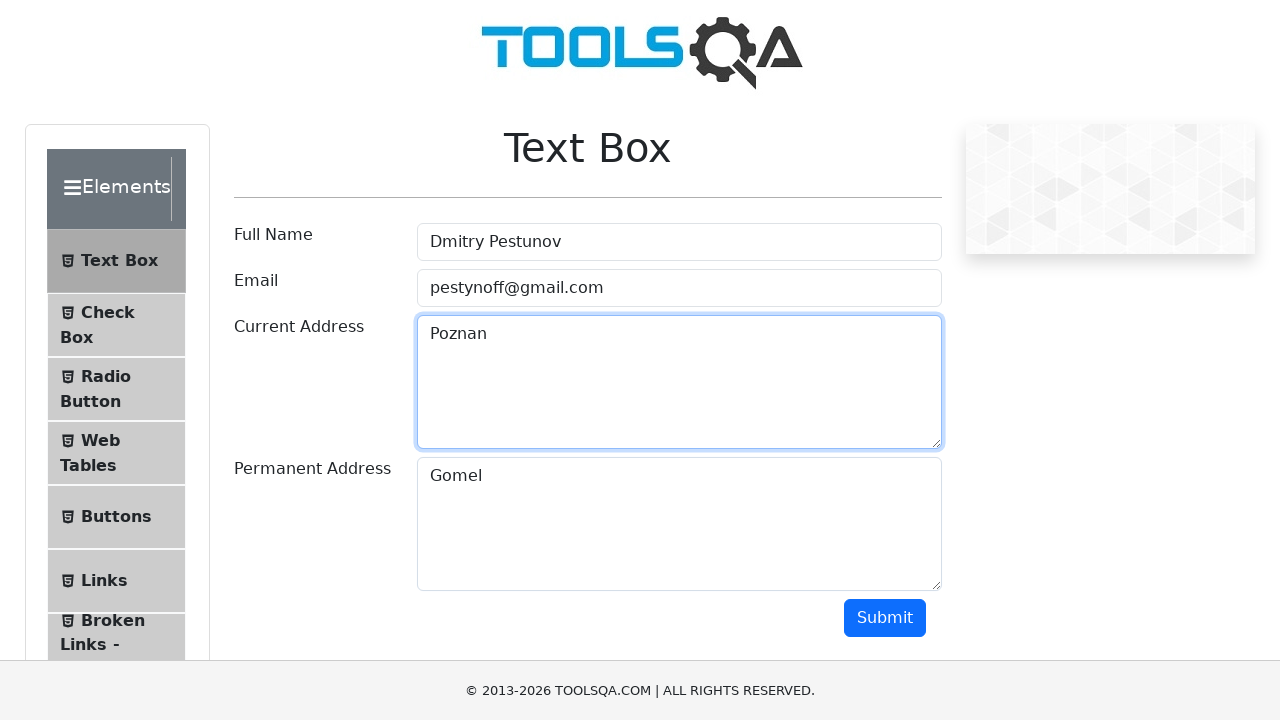

Clicked submit button to submit the form at (885, 618) on #submit
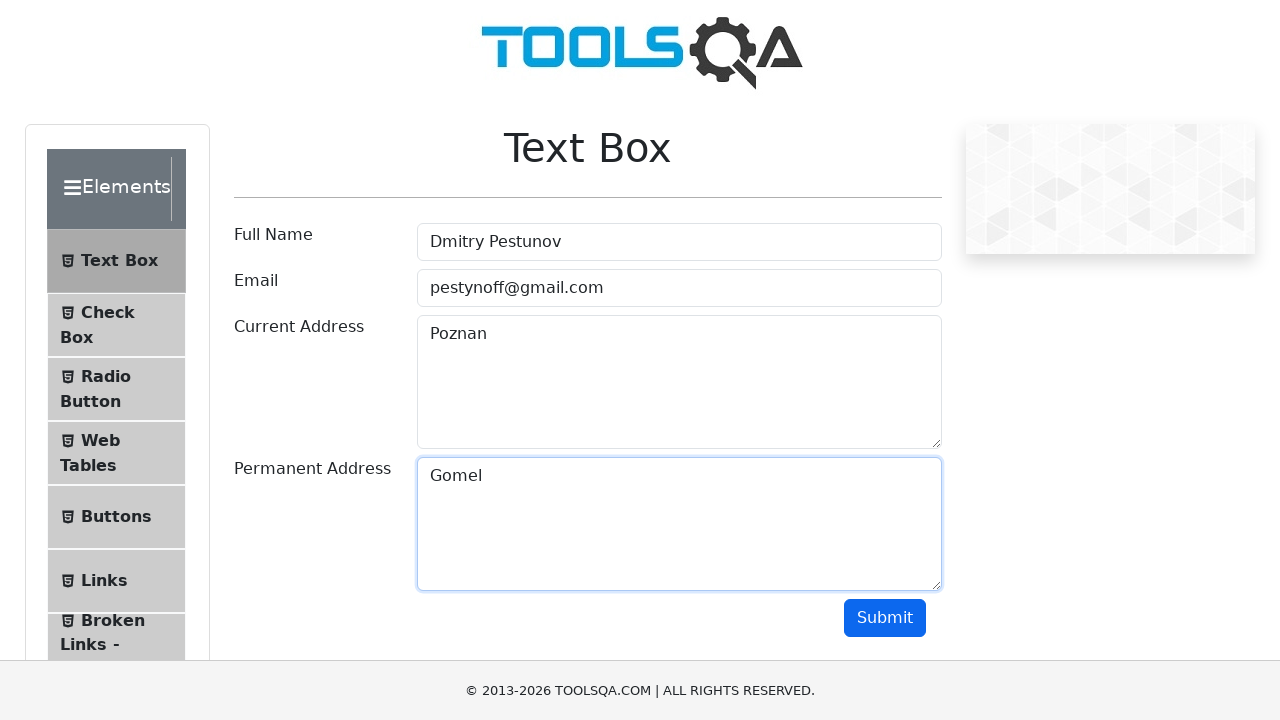

Output section appeared after form submission
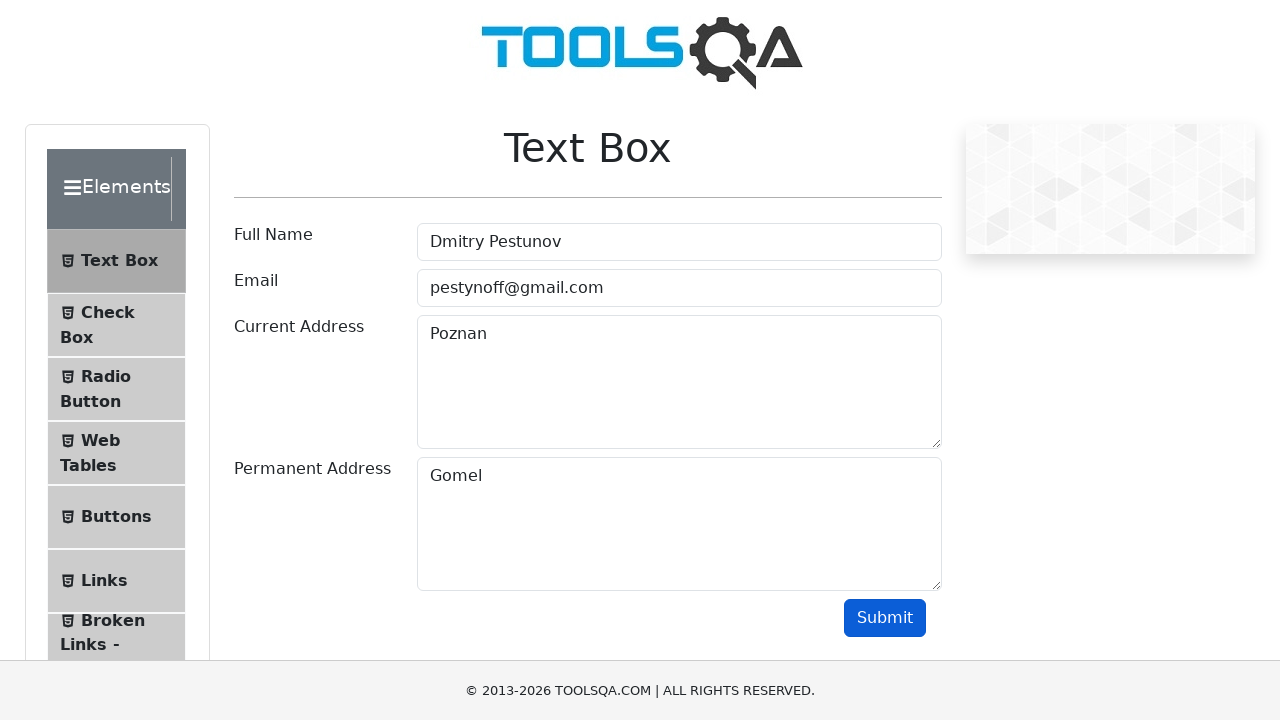

Name field in output section is visible
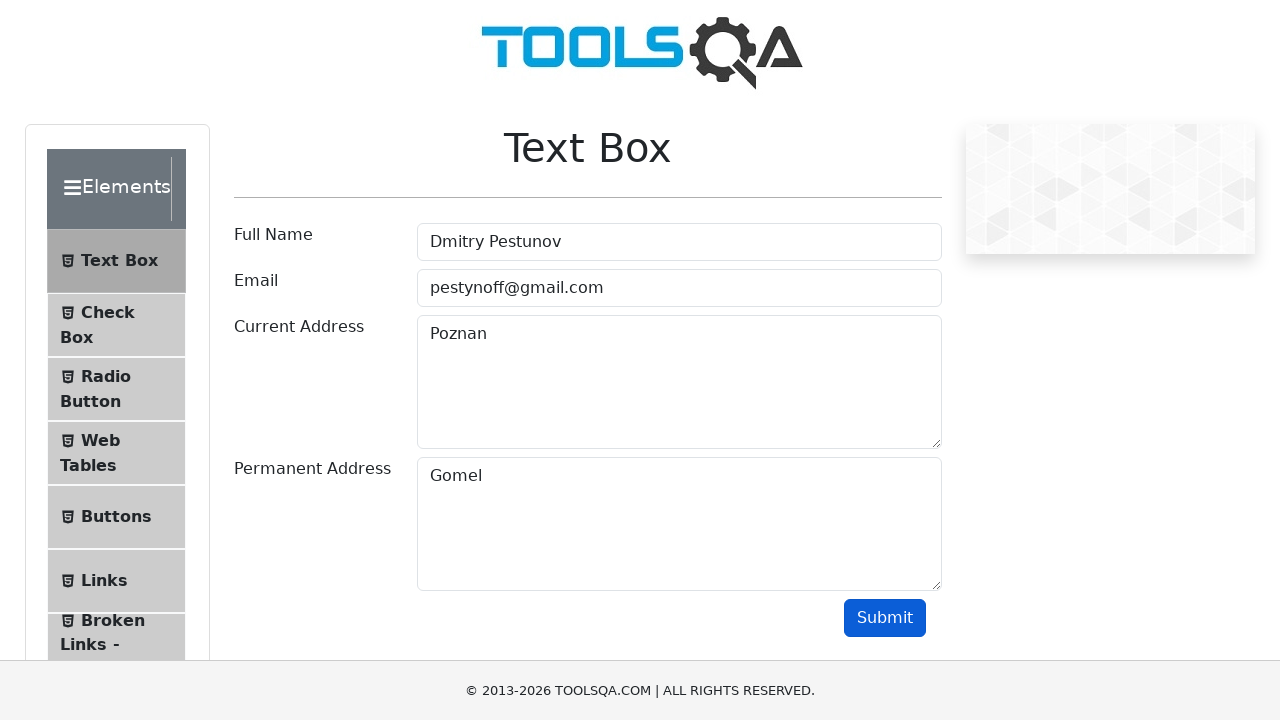

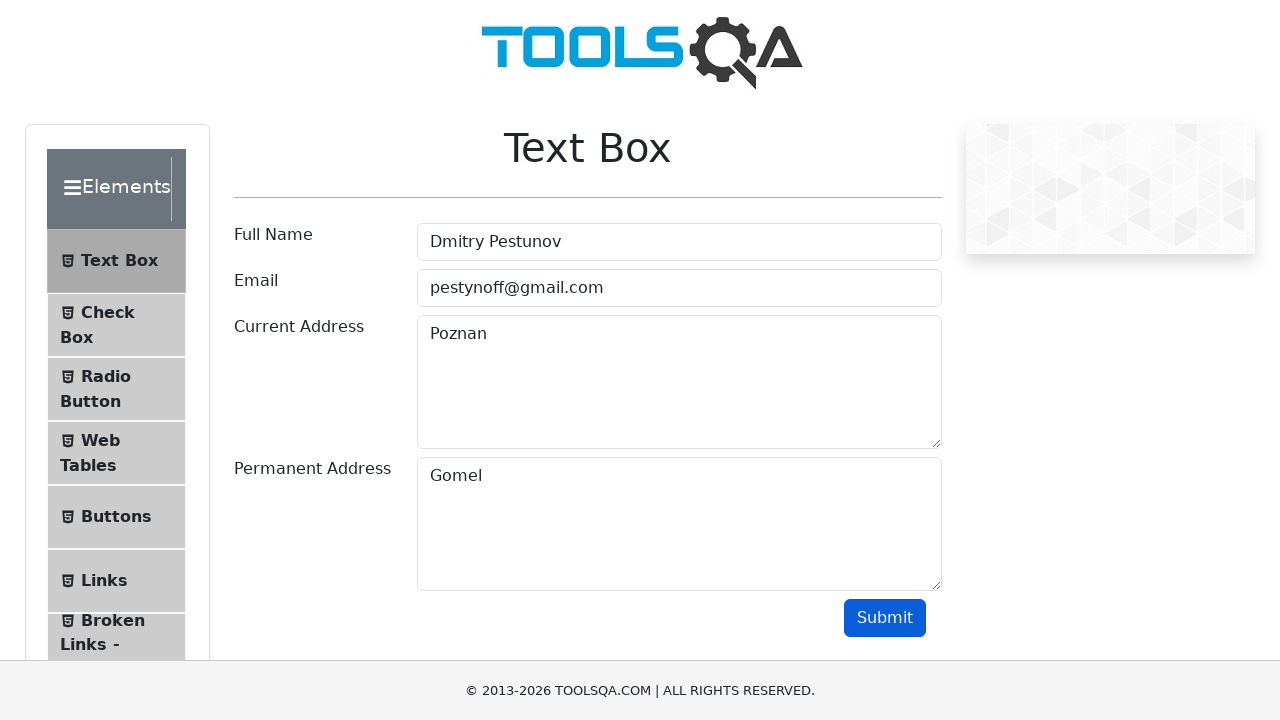